Tests navigation through Ultimate Tennis Statistics website by changing the records-per-page dropdown to show all records, then navigating to a player profile page, opening the Statistics dropdown, selecting statistics options, and filling in a date filter.

Starting URL: https://www.ultimatetennisstatistics.com/rankingsTable

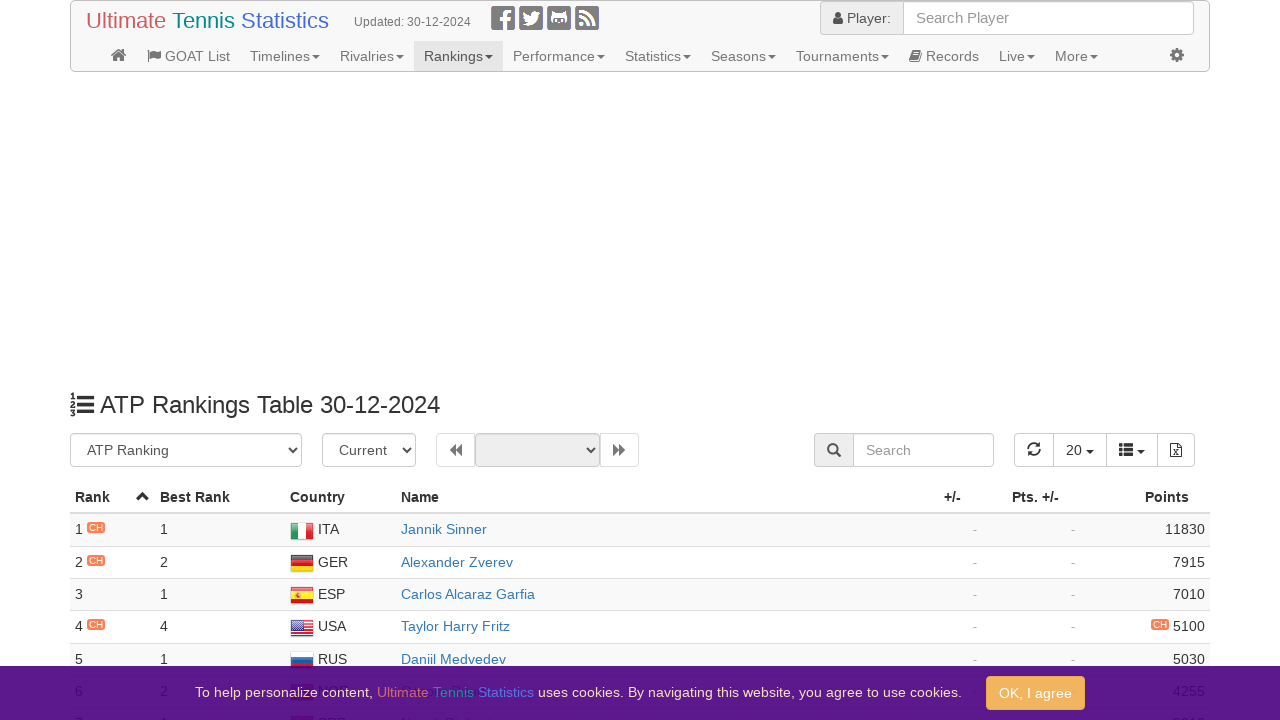

Waited for page size dropdown with '20' option to be visible
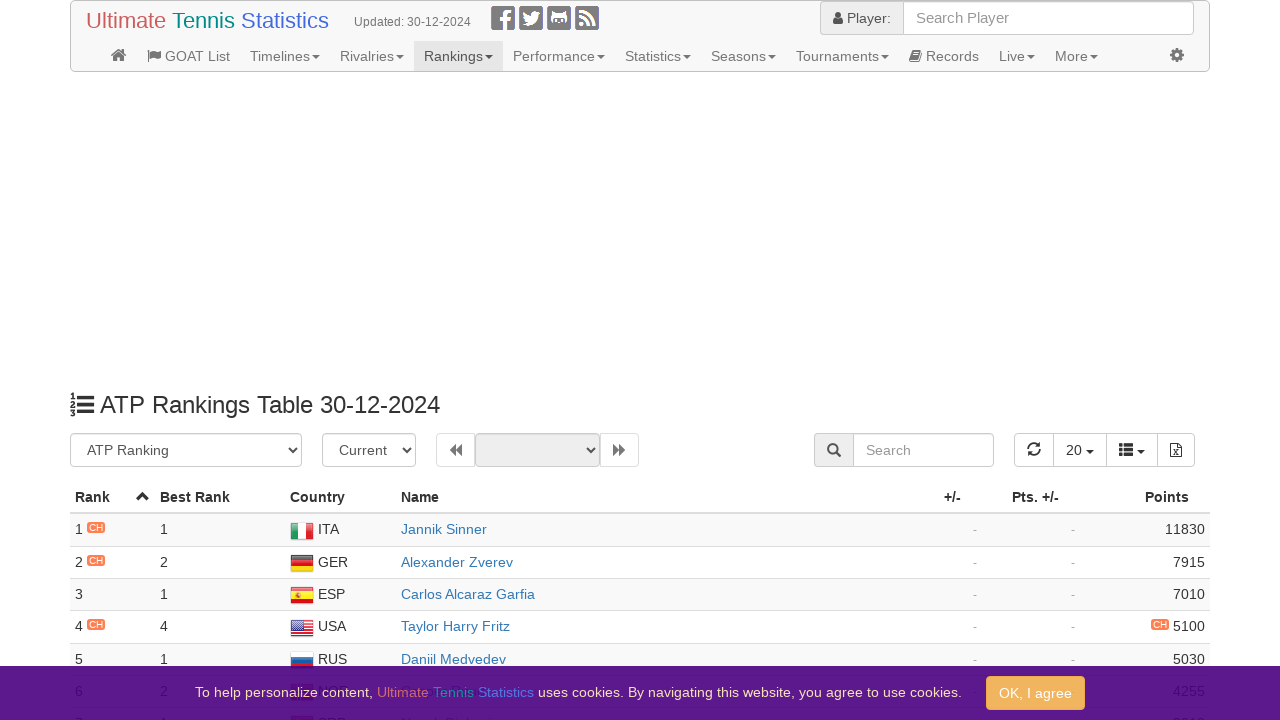

Clicked page size dropdown button to reveal options at (1074, 450) on span.dropdown-text:has-text('20')
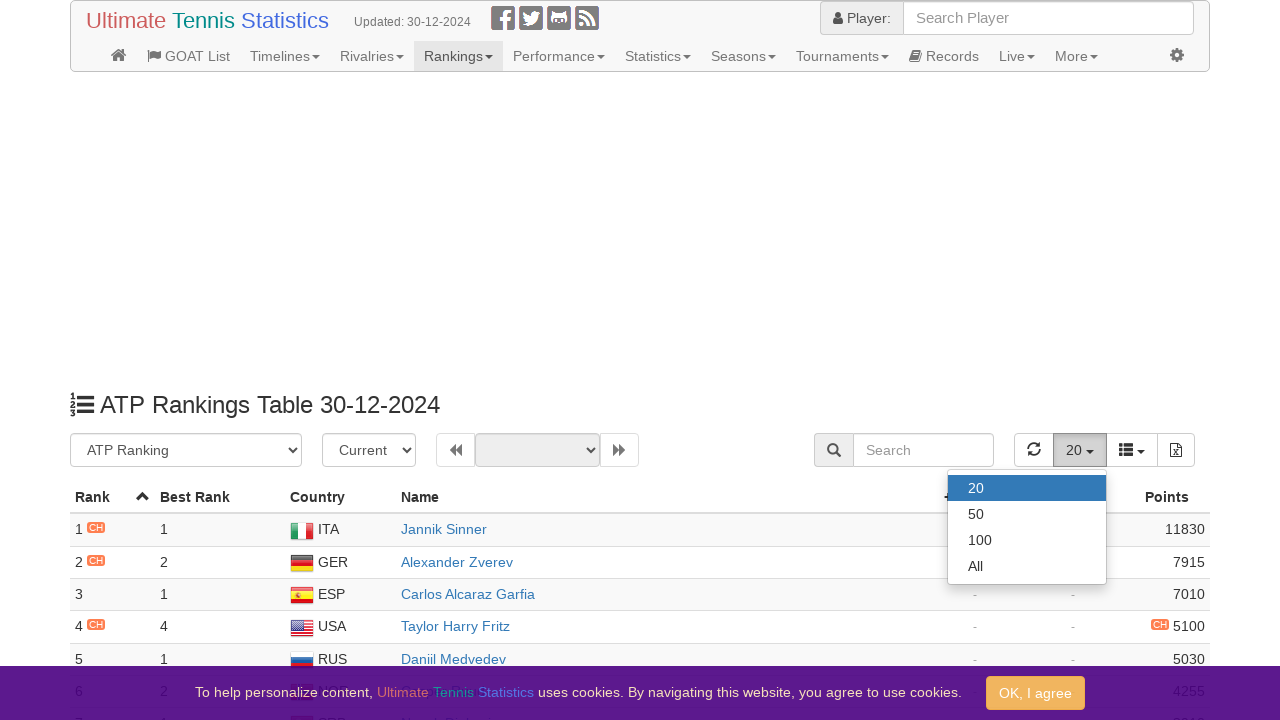

Waited for 'All' dropdown option to be visible
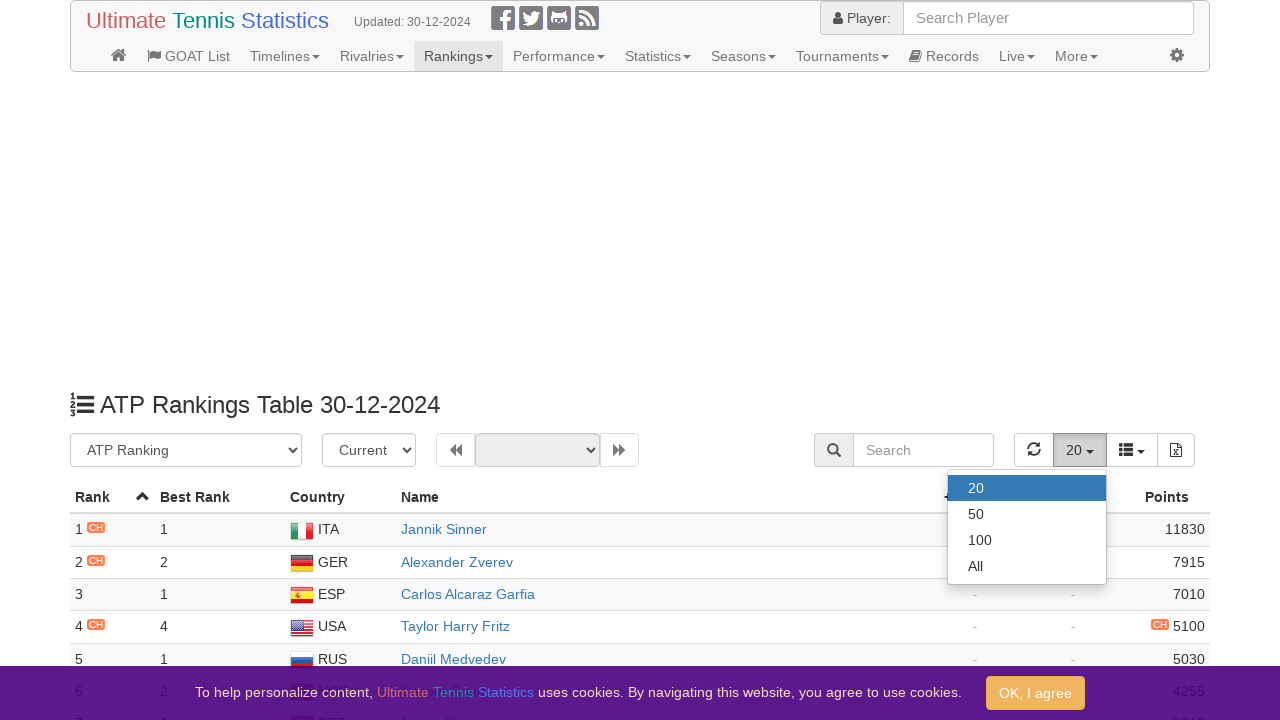

Clicked 'All' option to show all records per page at (1027, 566) on a.dropdown-item:has-text('All')
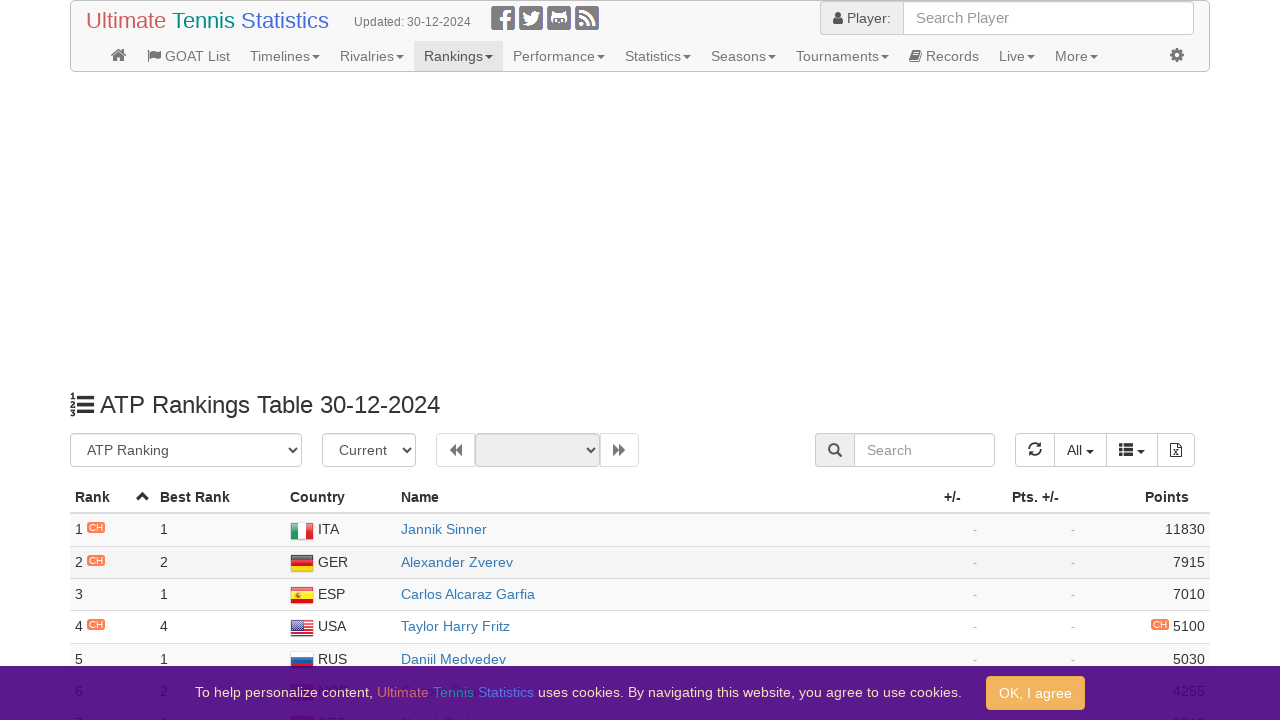

Waited 1 second for table to load with all records
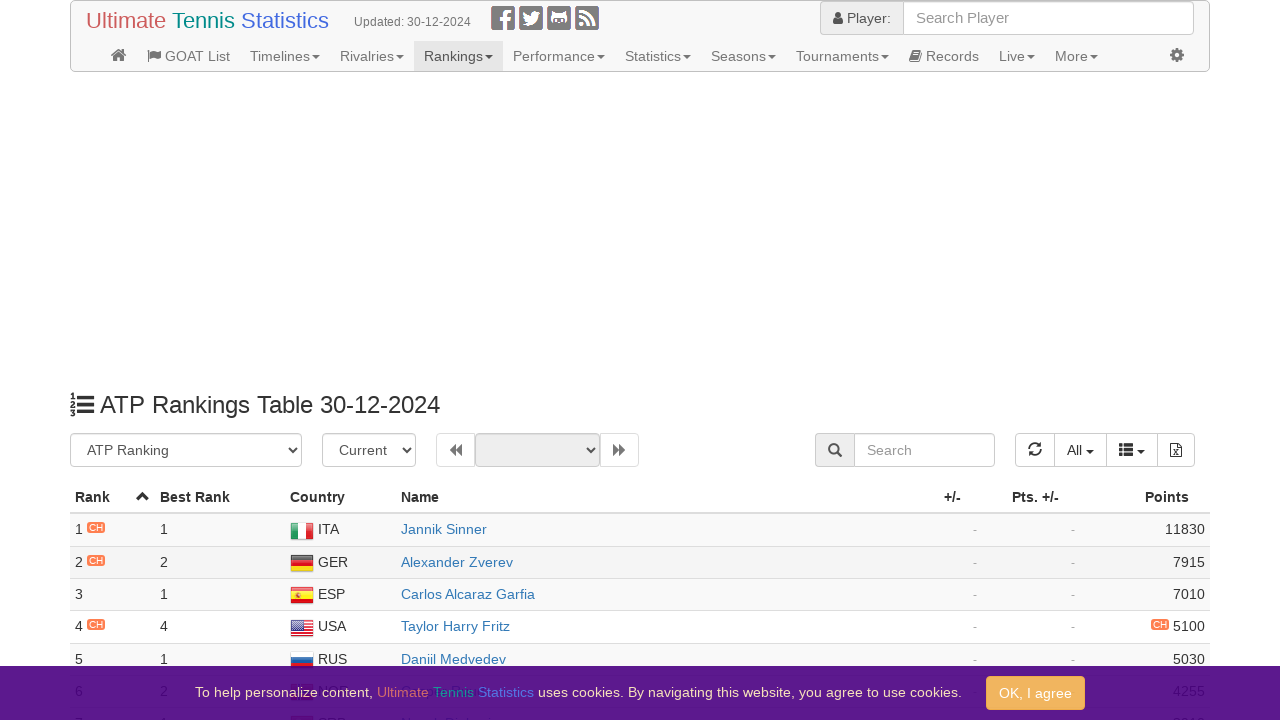

Verified rankings table rows loaded
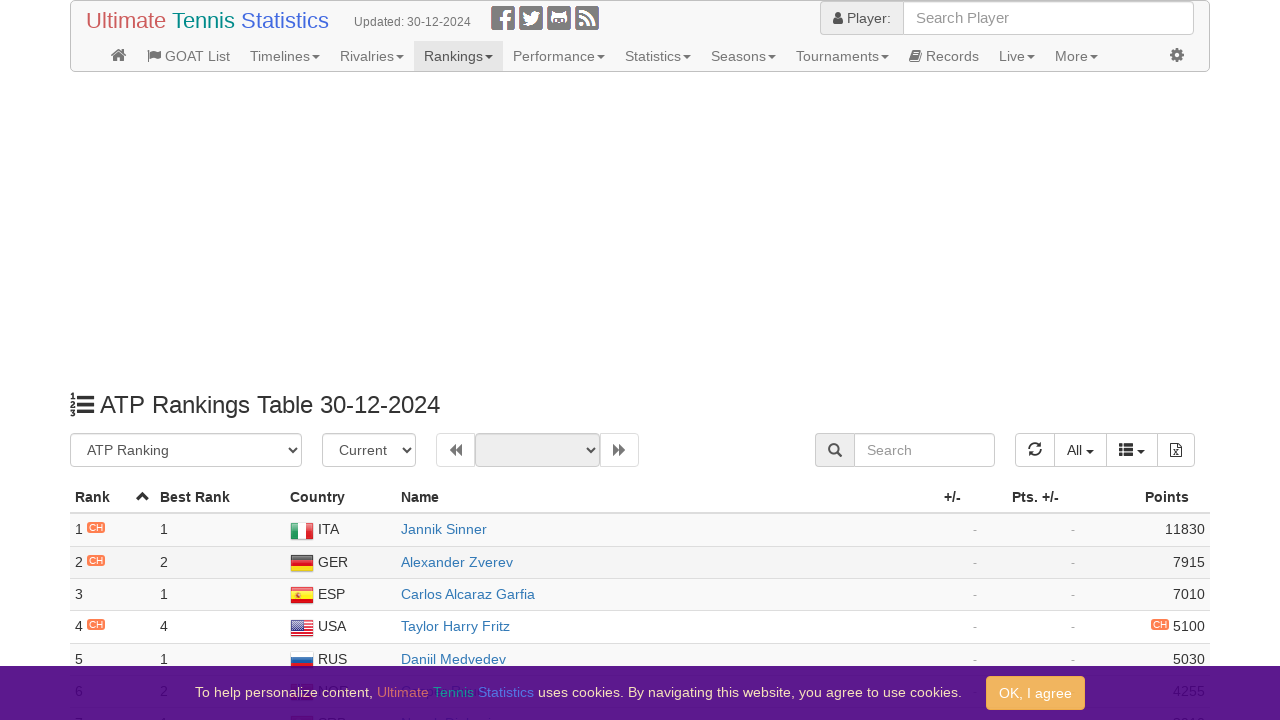

Navigated to player profile page (playerId: 4742)
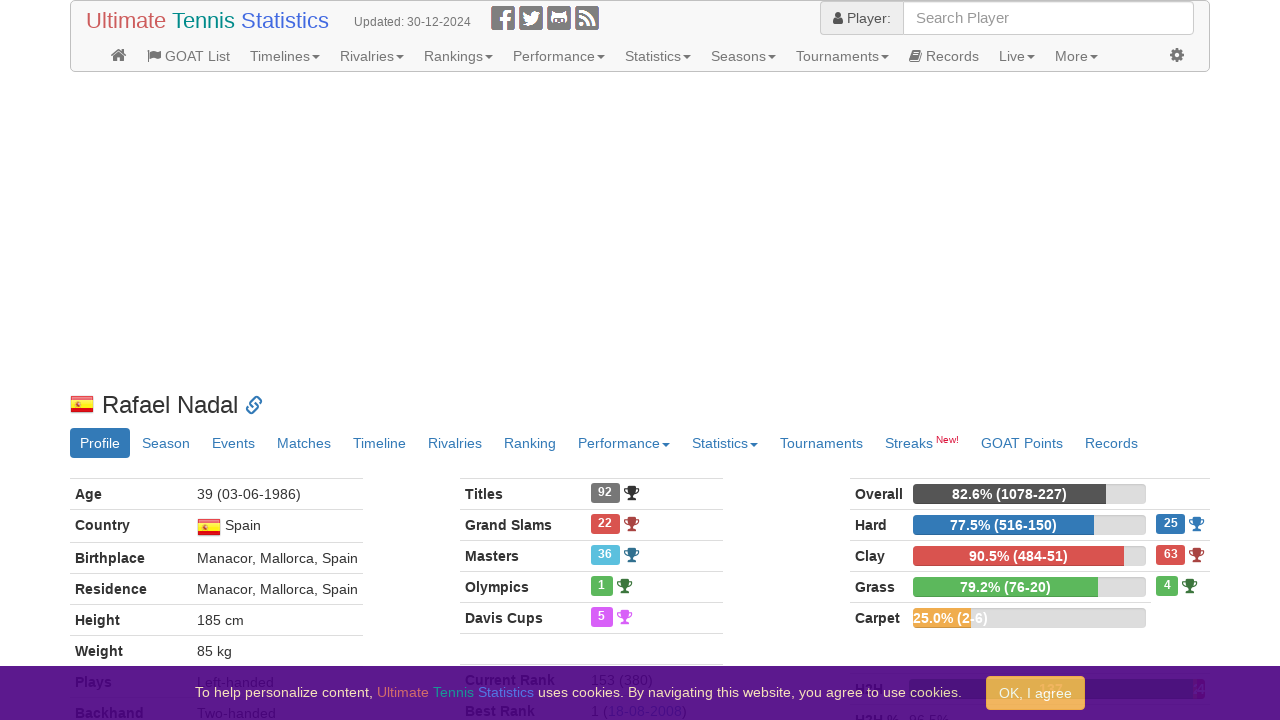

Waited for Statistics dropdown toggle to be visible
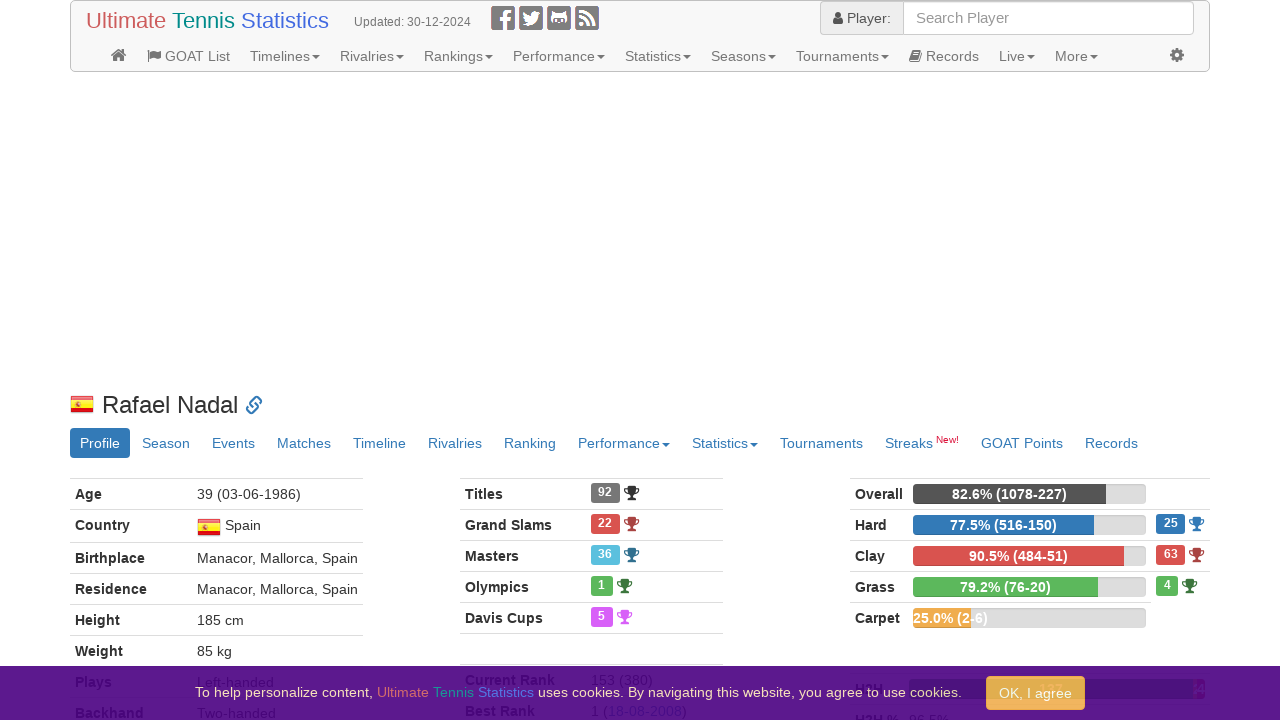

Clicked Statistics dropdown toggle to open menu at (725, 443) on #playerPills li:nth-child(9) a.dropdown-toggle:has-text('Statistics')
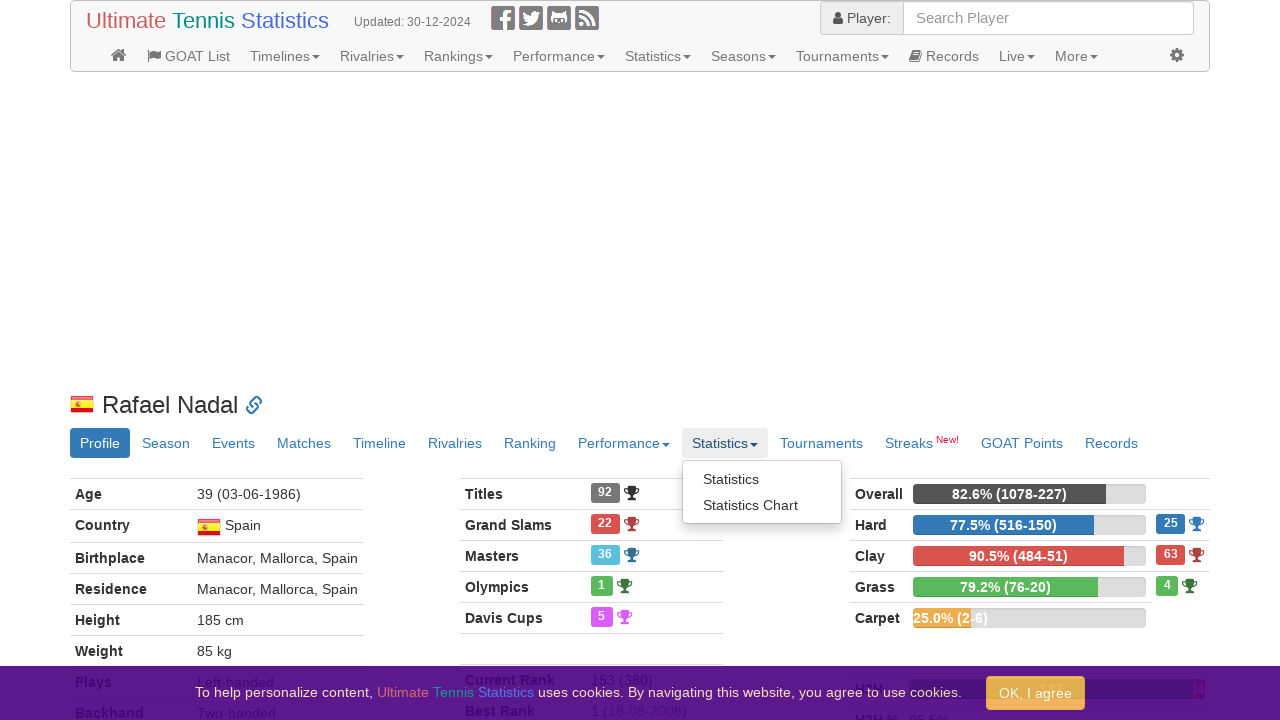

Waited for Statistics pill to be visible
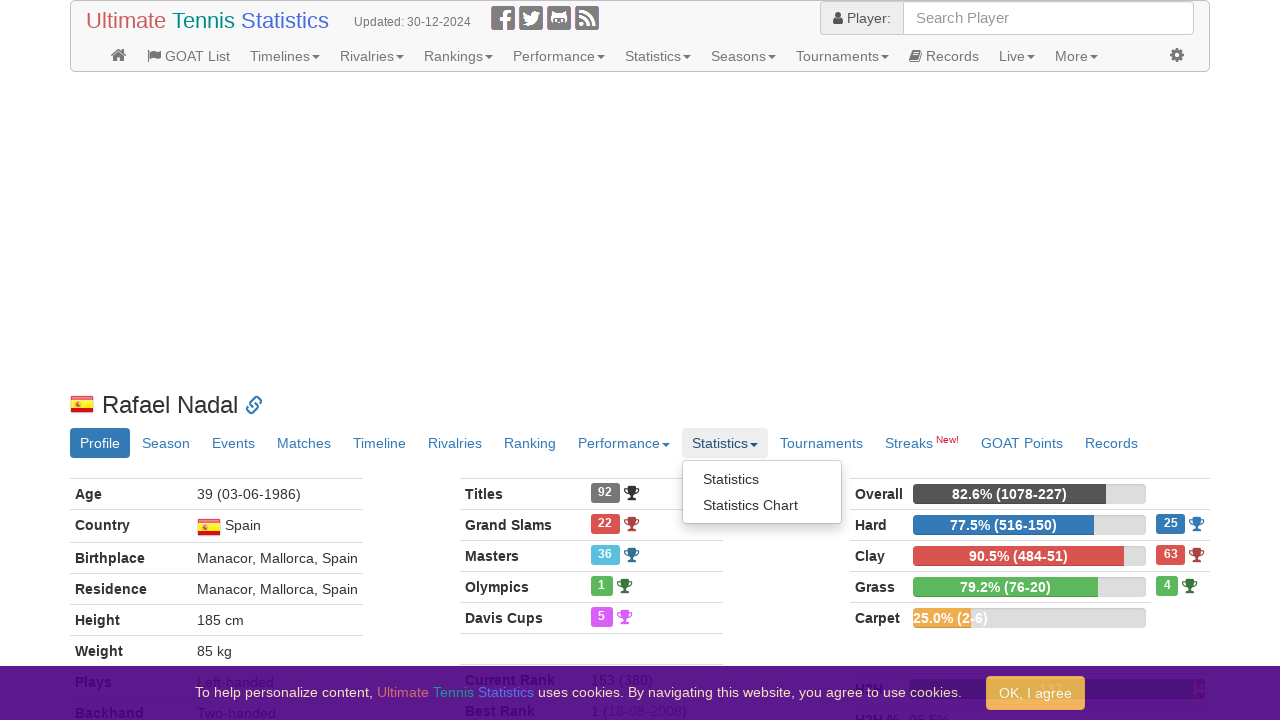

Clicked Statistics pill to navigate to statistics page at (762, 479) on #statisticsPill
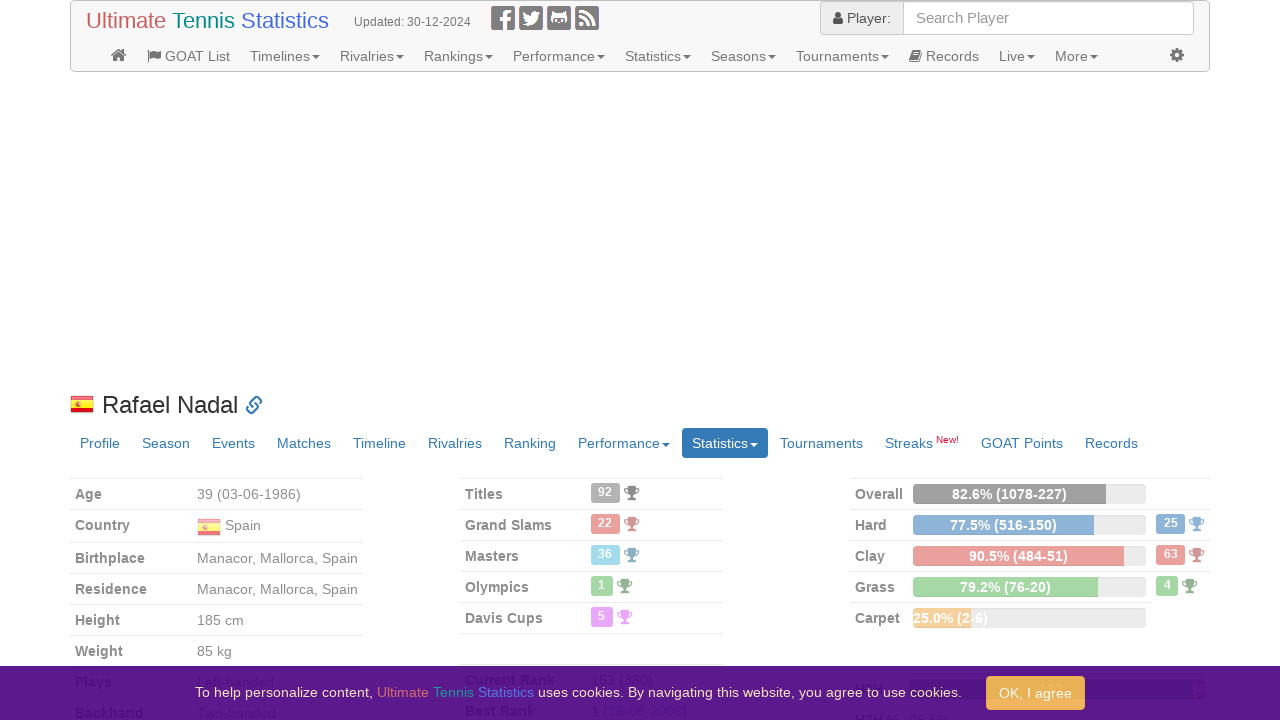

Waited 500ms for statistics section to load
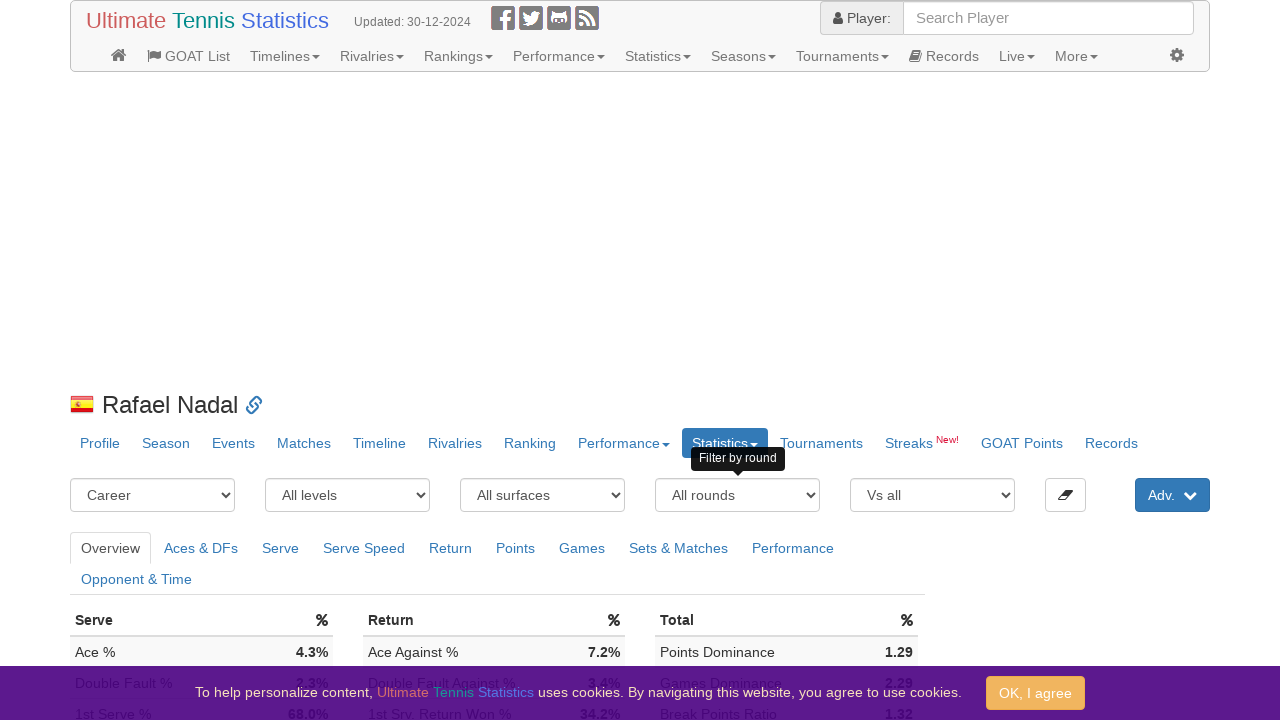

Waited for 'Adv.' button to be visible
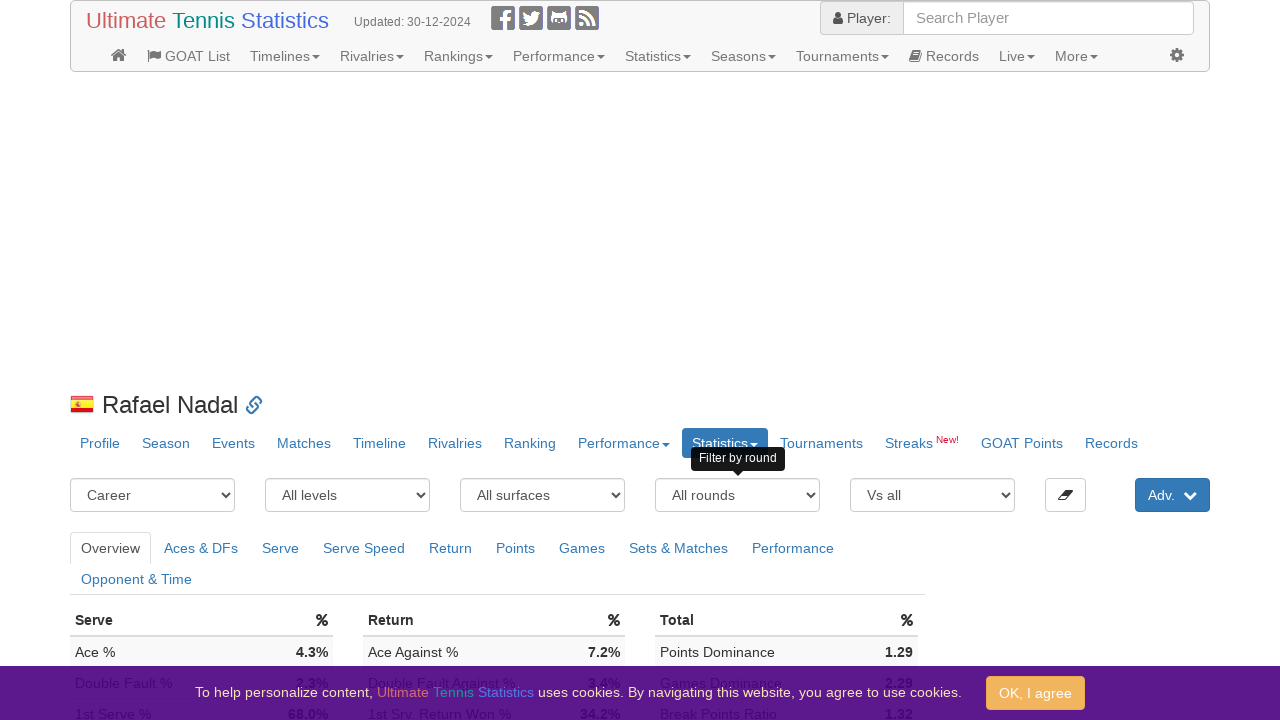

Clicked 'Adv.' button to show advanced statistics options at (1172, 495) on #statistics button.btn-primary:has-text('Adv.')
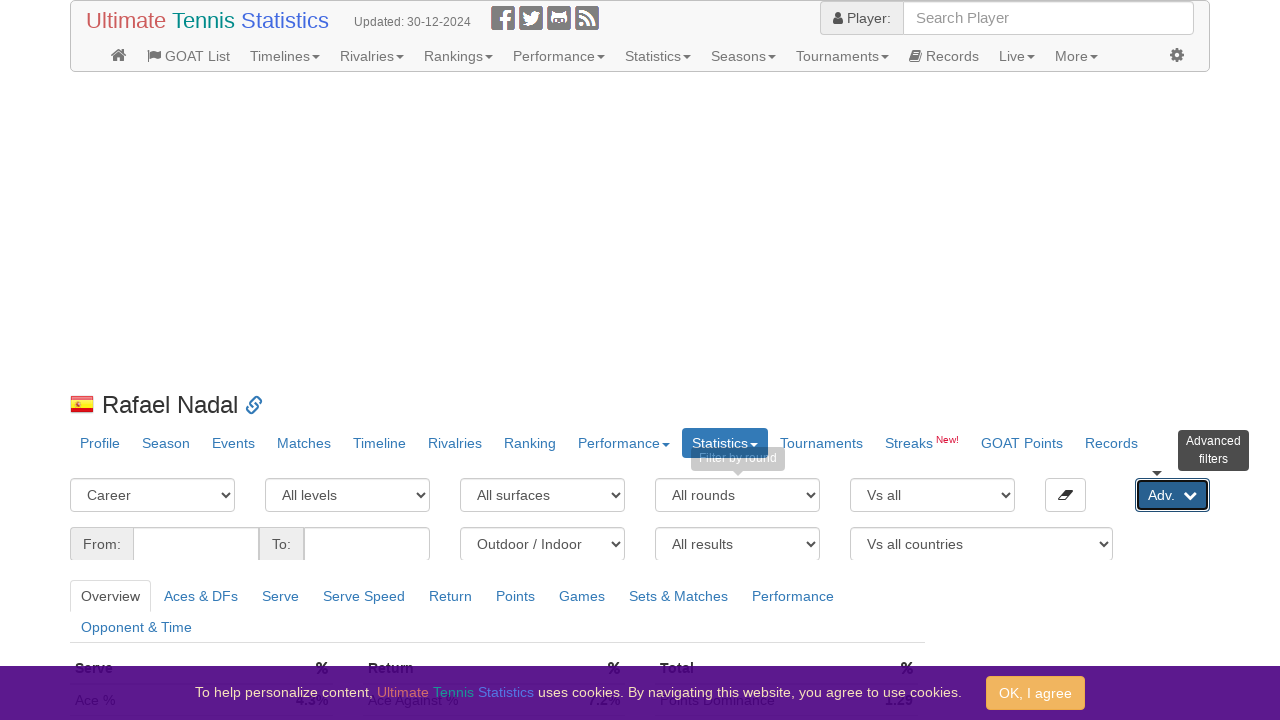

Waited for 'from' date filter field to be visible
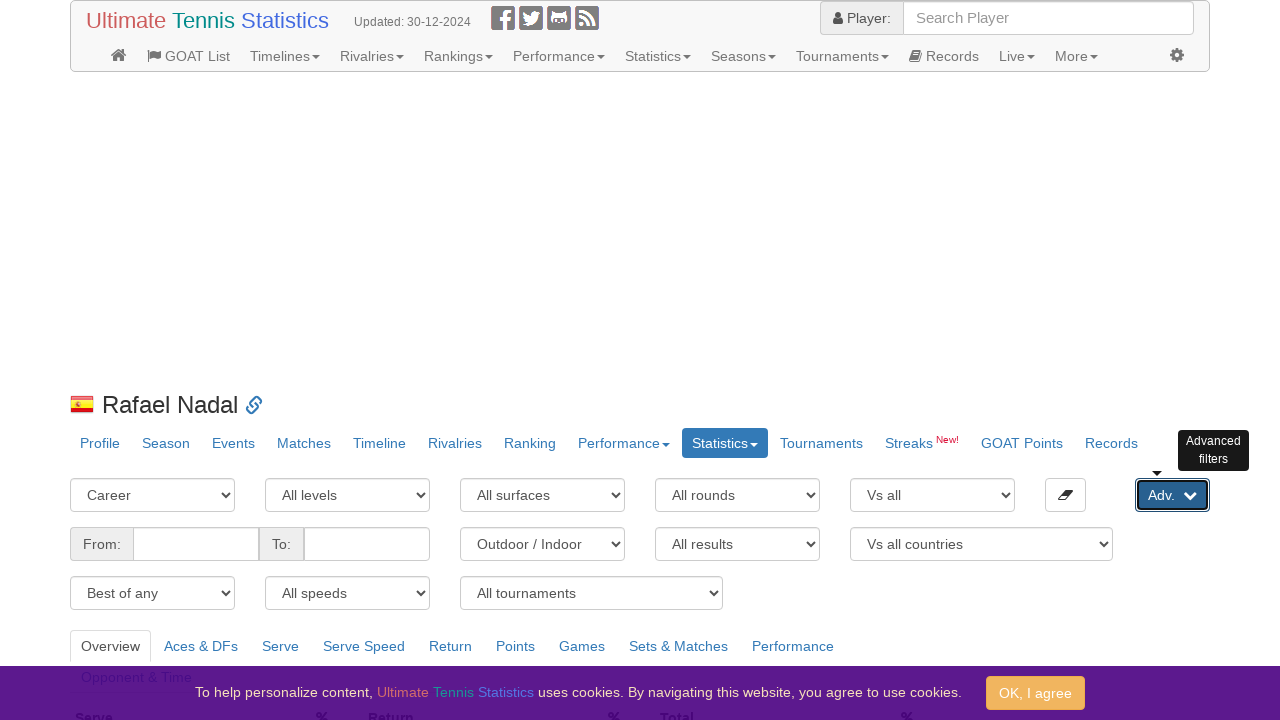

Filled 'from' date field with '01-03-2019' on #statsFromDate
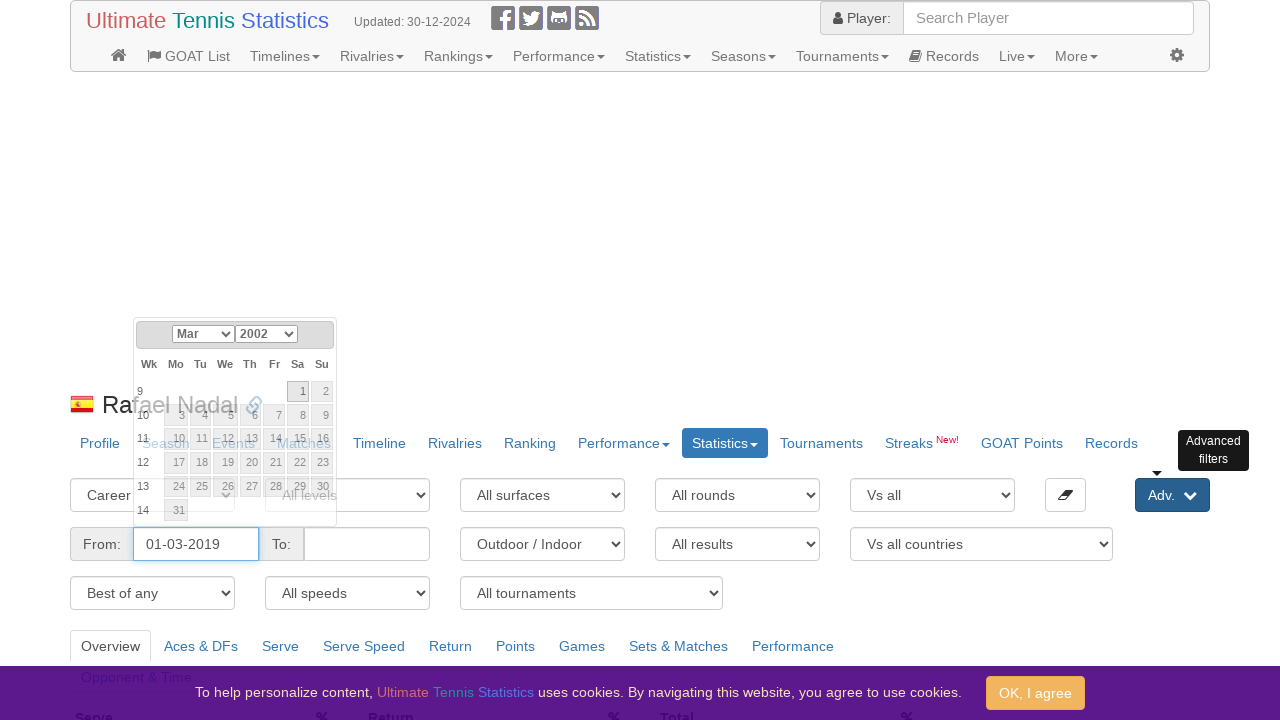

Verified player statistics table updated with filtered results
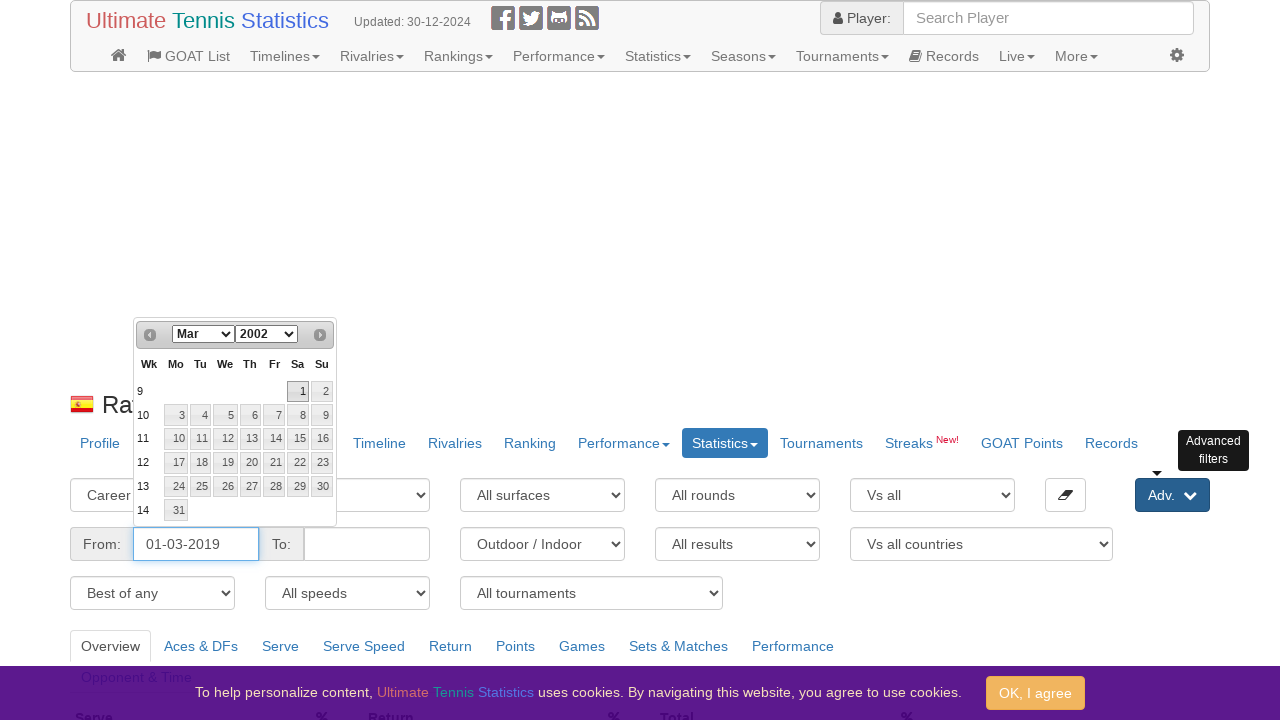

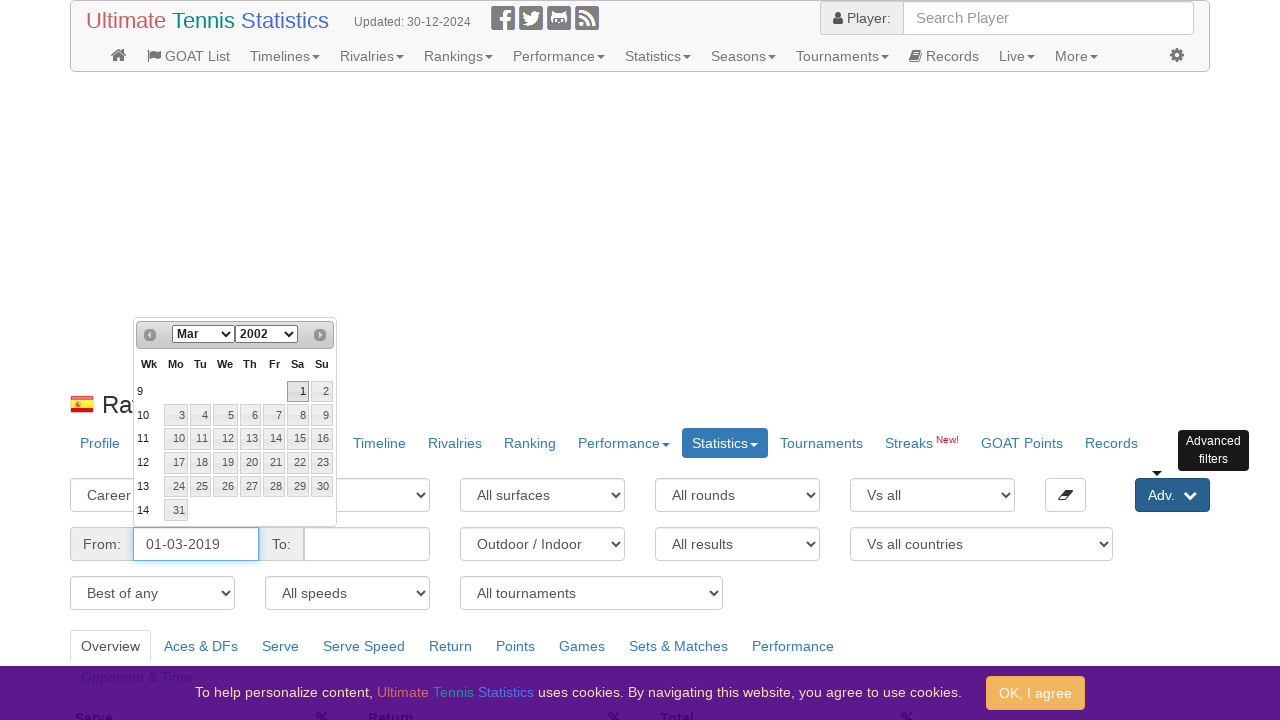